Tests auto-complete functionality by typing in an input field and selecting from the suggested options

Starting URL: https://qavbox.github.io/demo/

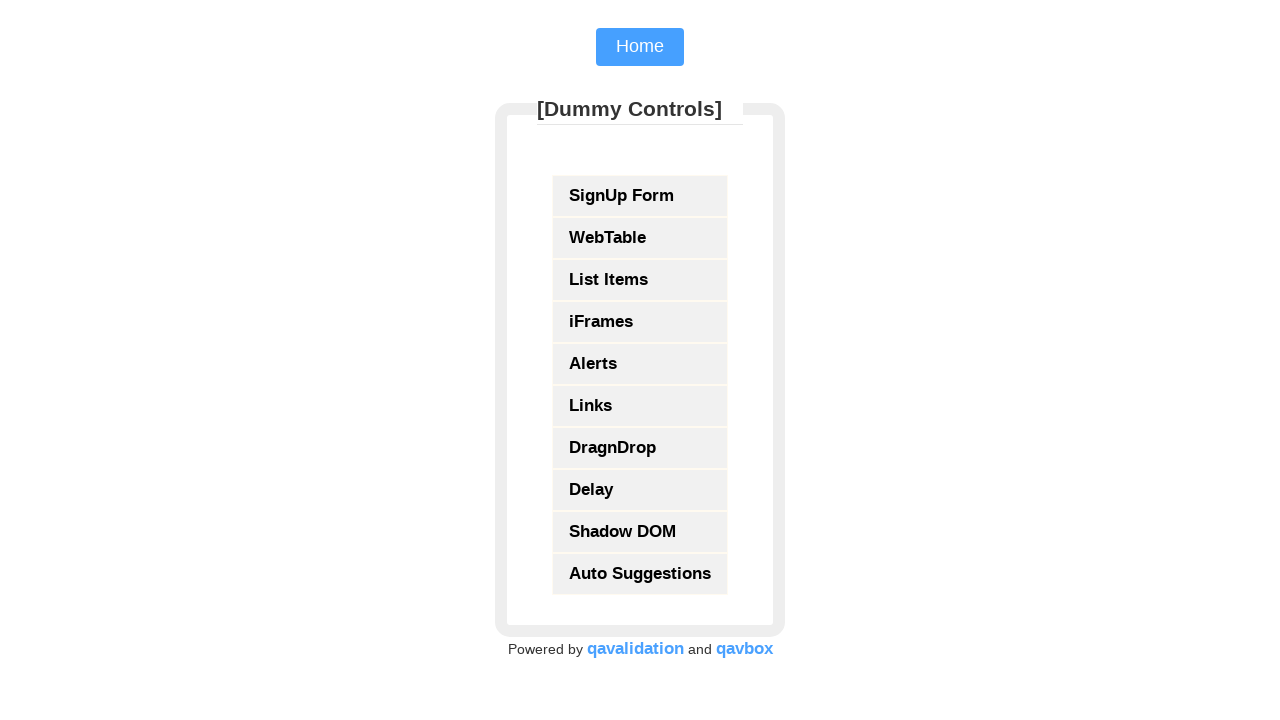

Clicked on 'Auto Suggestions' link at (640, 574) on xpath=//a[normalize-space()='Auto Suggestions']
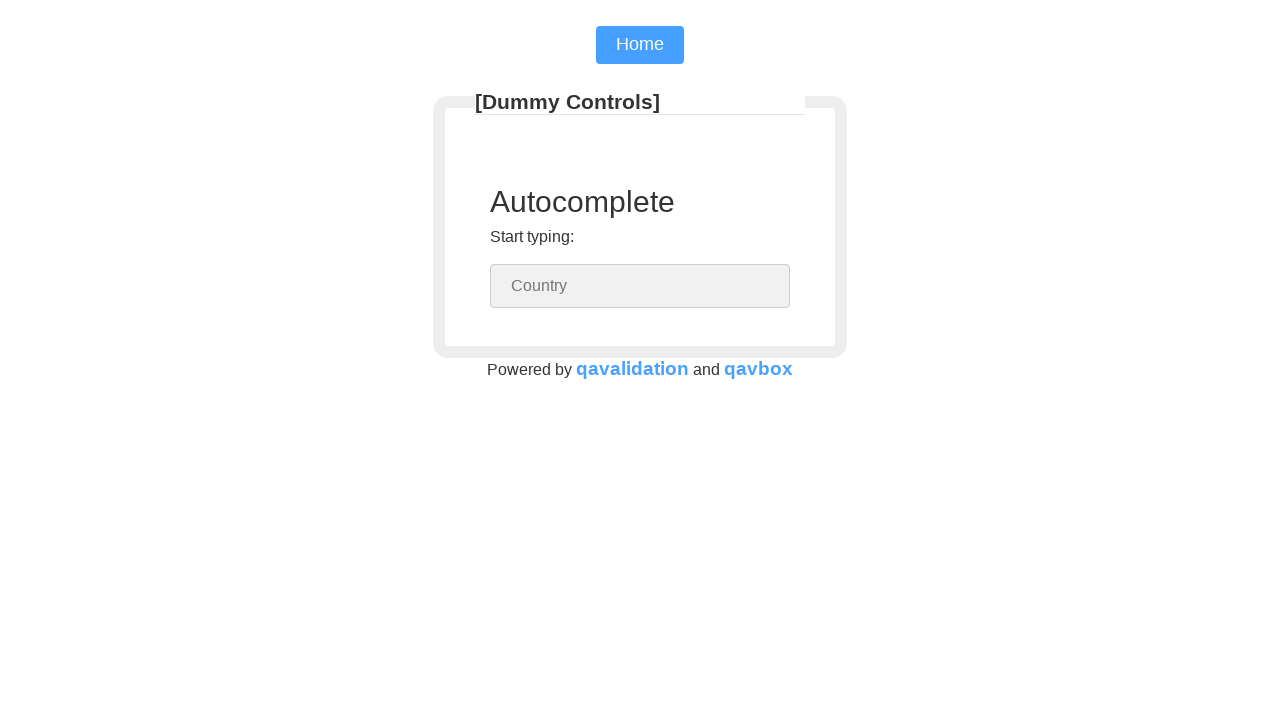

Typed 'india' in the country input field on //input[@placeholder='Country']
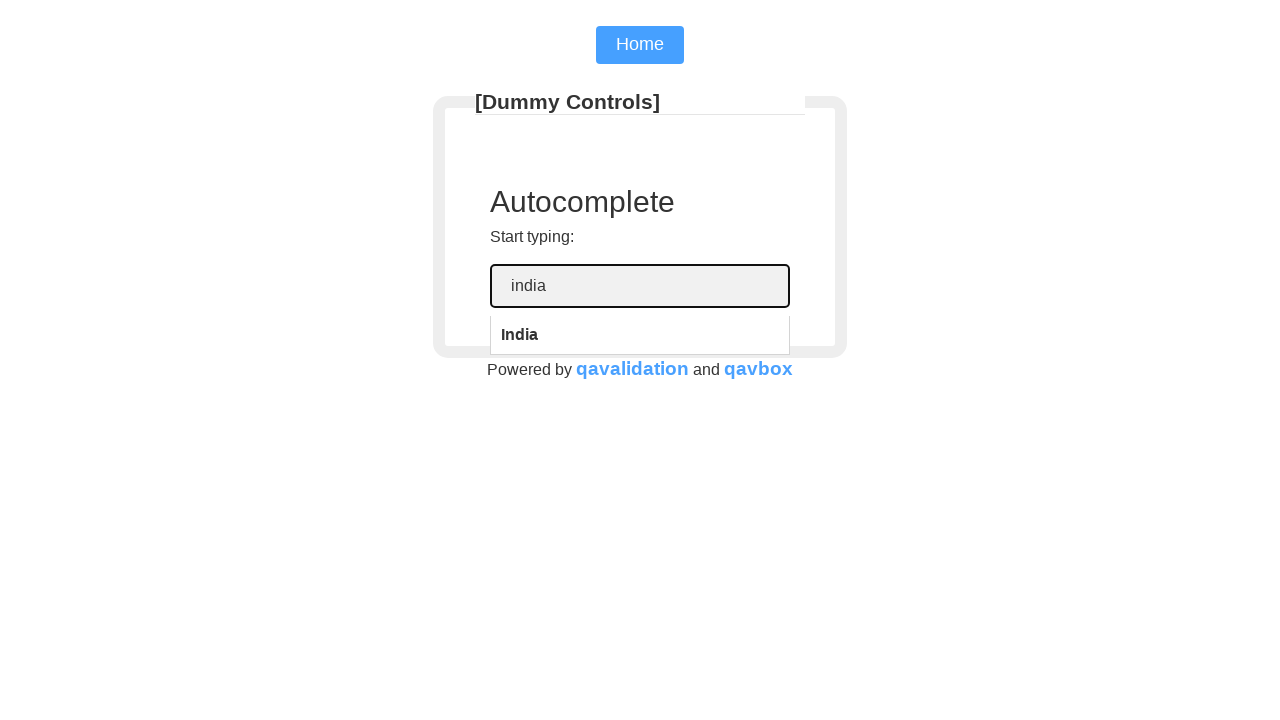

Selected first suggestion from auto-complete dropdown at (640, 335) on xpath=//div[@class='autocomplete-items']//div
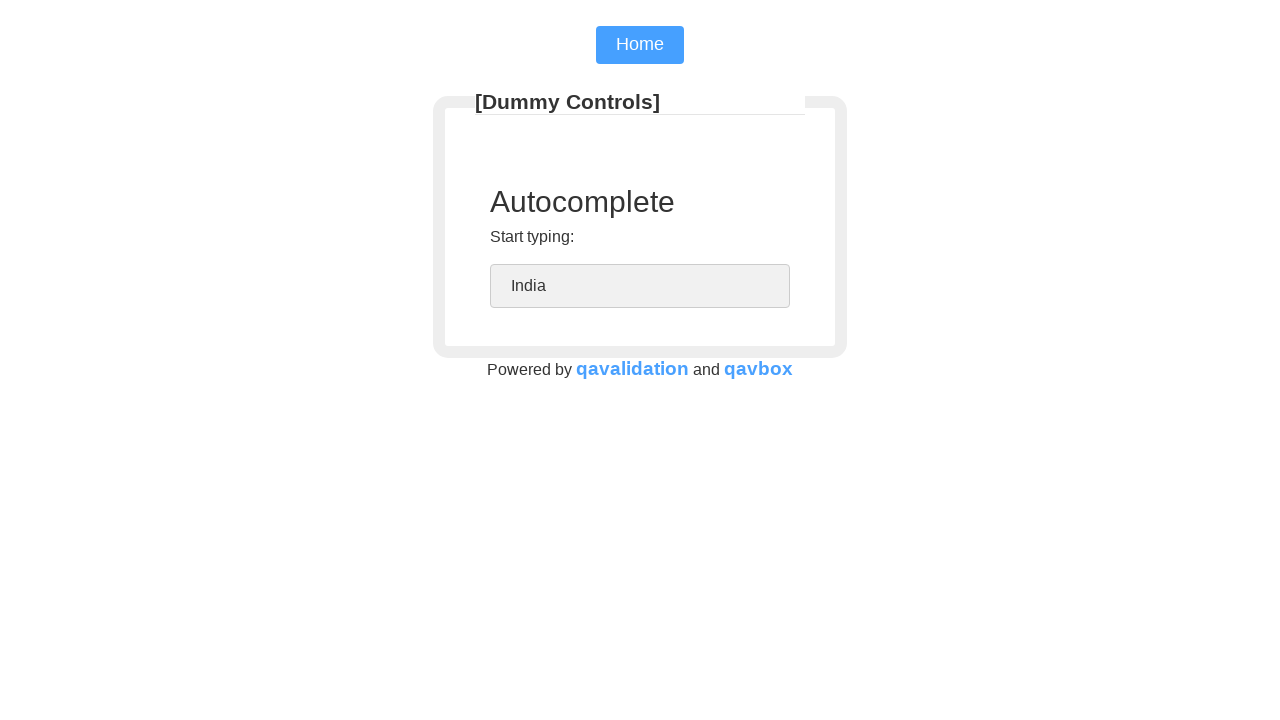

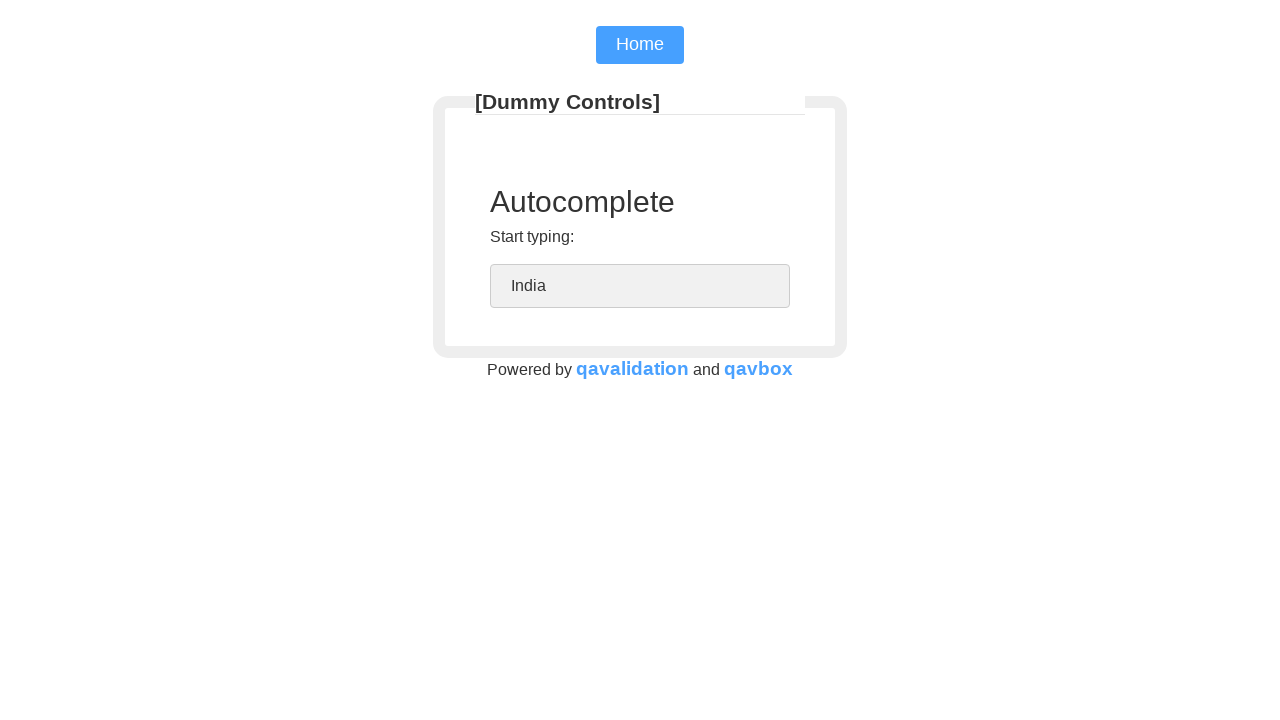